Opens the Coherent Solutions website and verifies the page title matches the expected value

Starting URL: http://coherentsolutions.com/

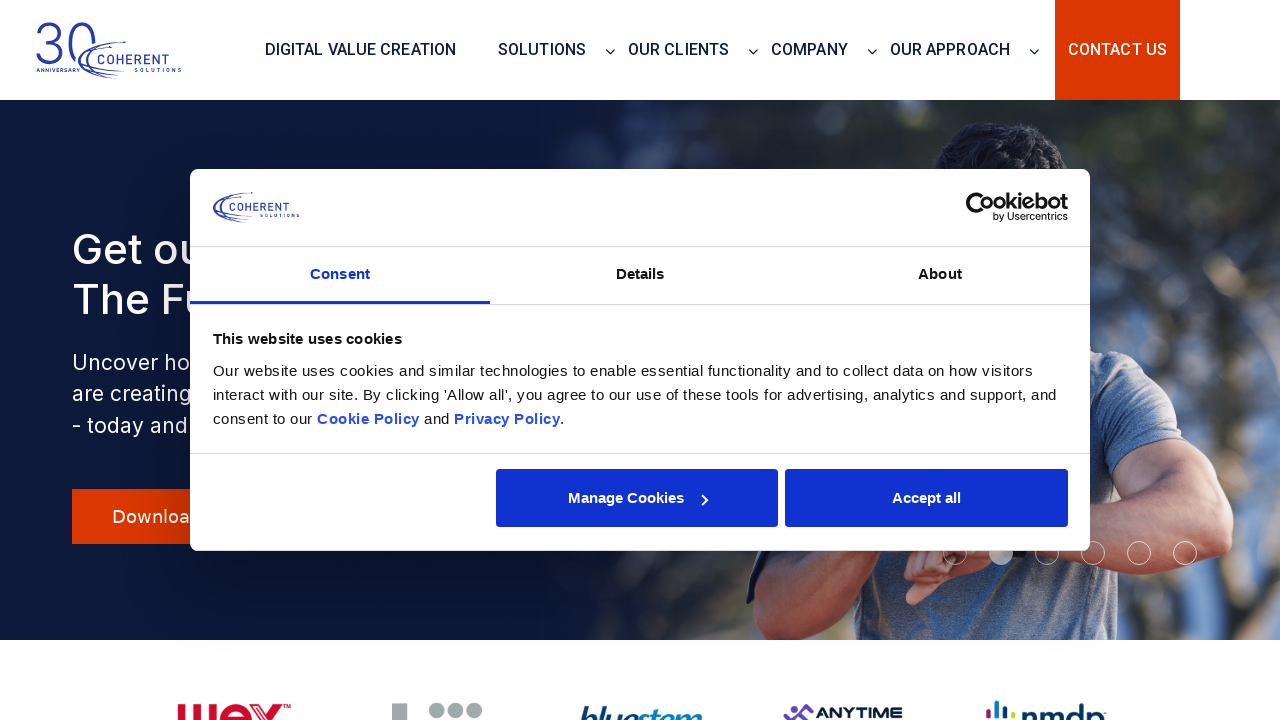

Navigated to Coherent Solutions website
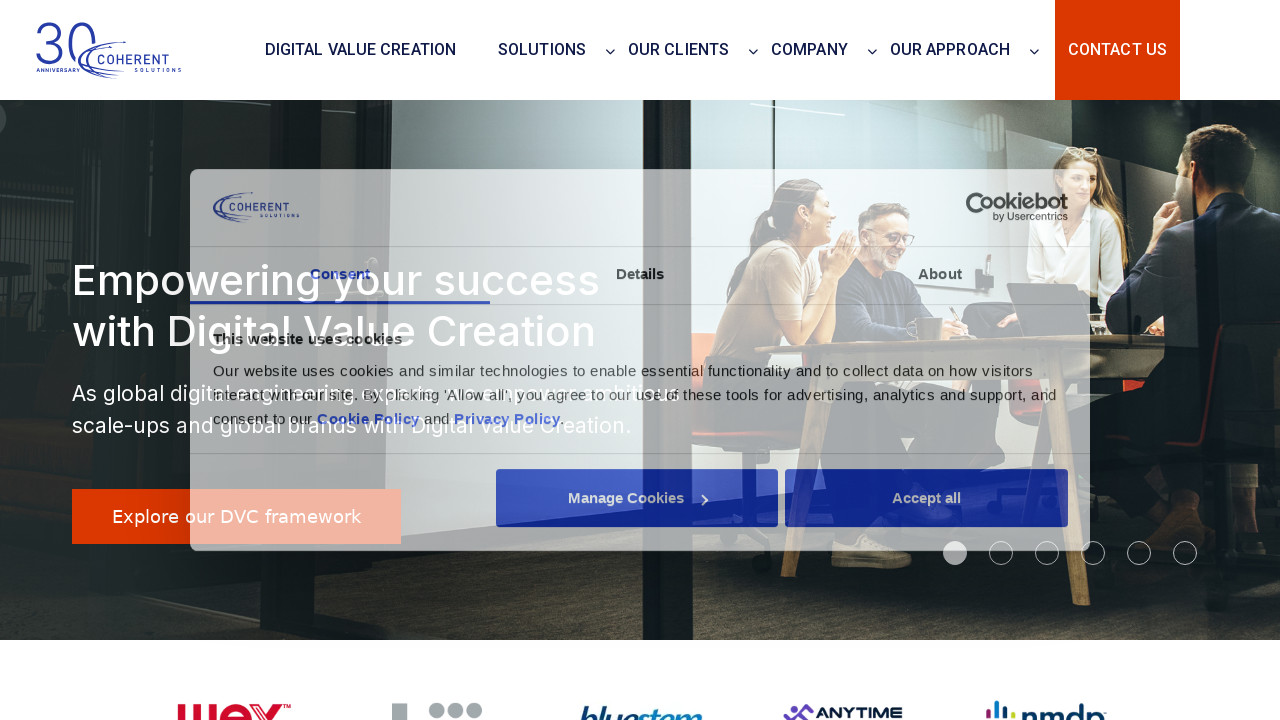

Retrieved page title
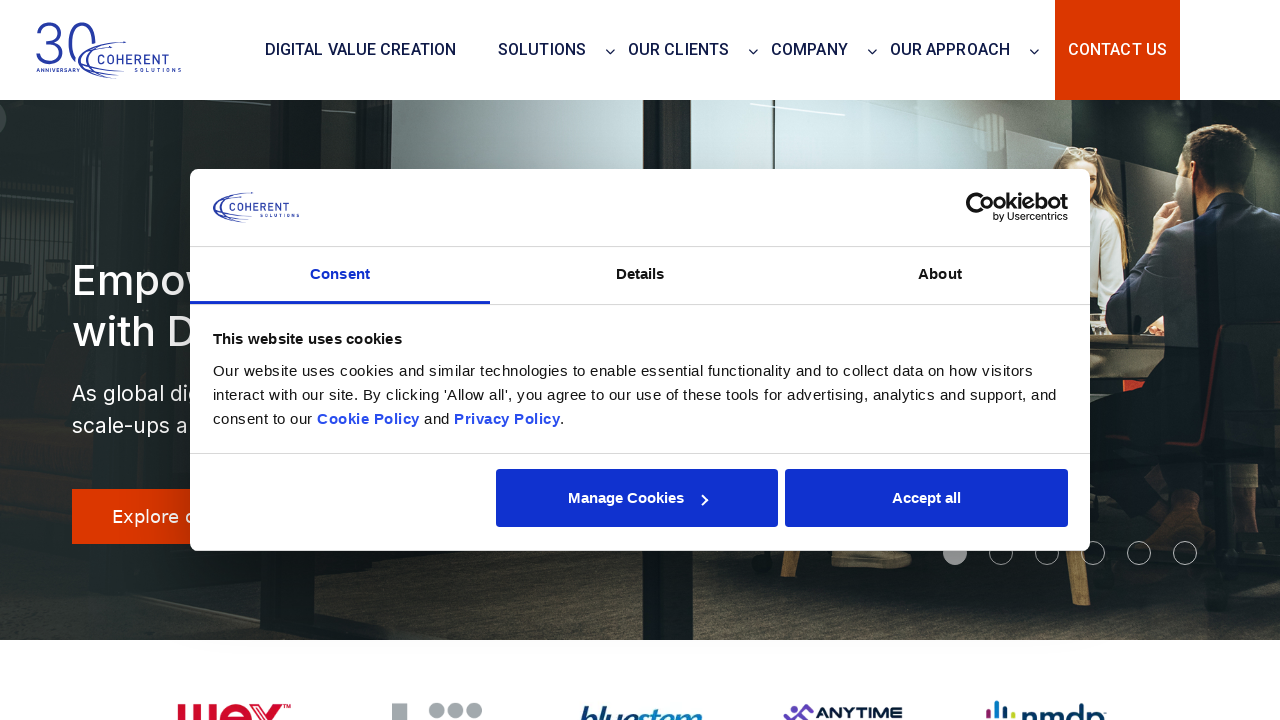

Verified page title matches expected value: 'Custom Software Development & Engineering Company | Coherent Solutions'
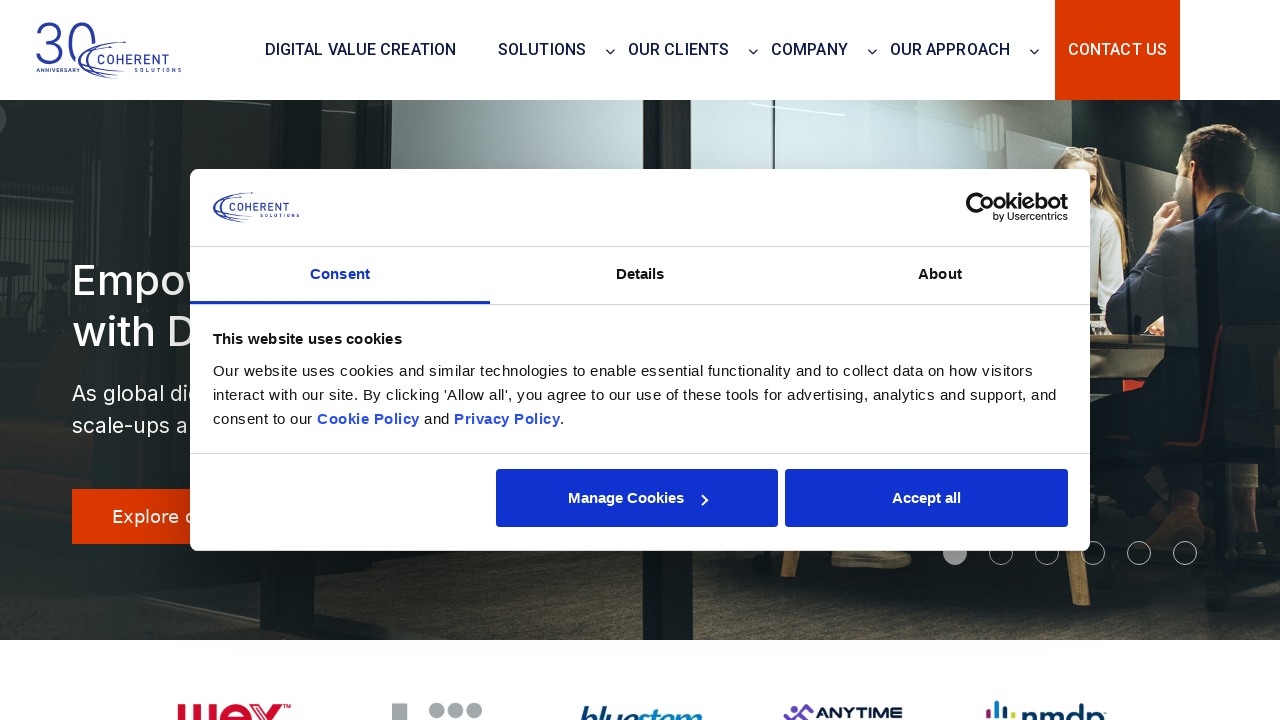

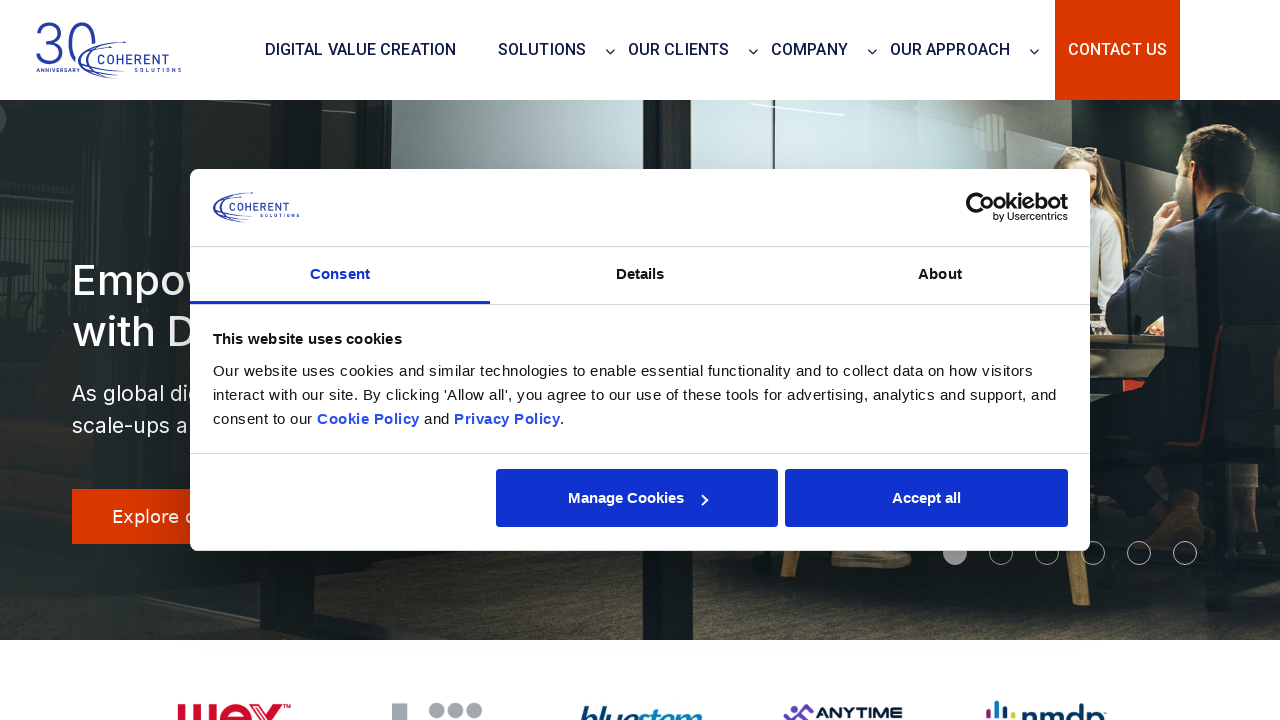